Tests clicking a prompt button, entering a name in the prompt dialog, accepting it, and verifying the entered name appears in the result.

Starting URL: https://demoqa.com/alerts

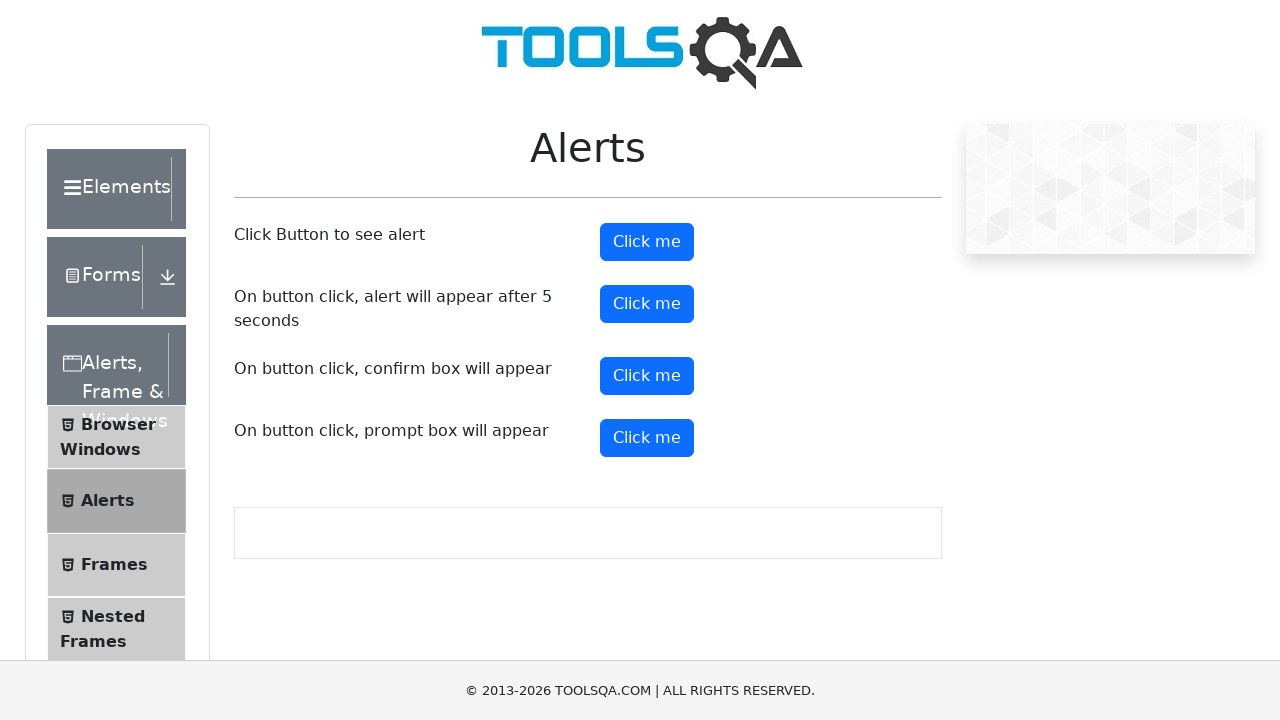

Set up dialog handler to accept prompt with name 'Ivan'
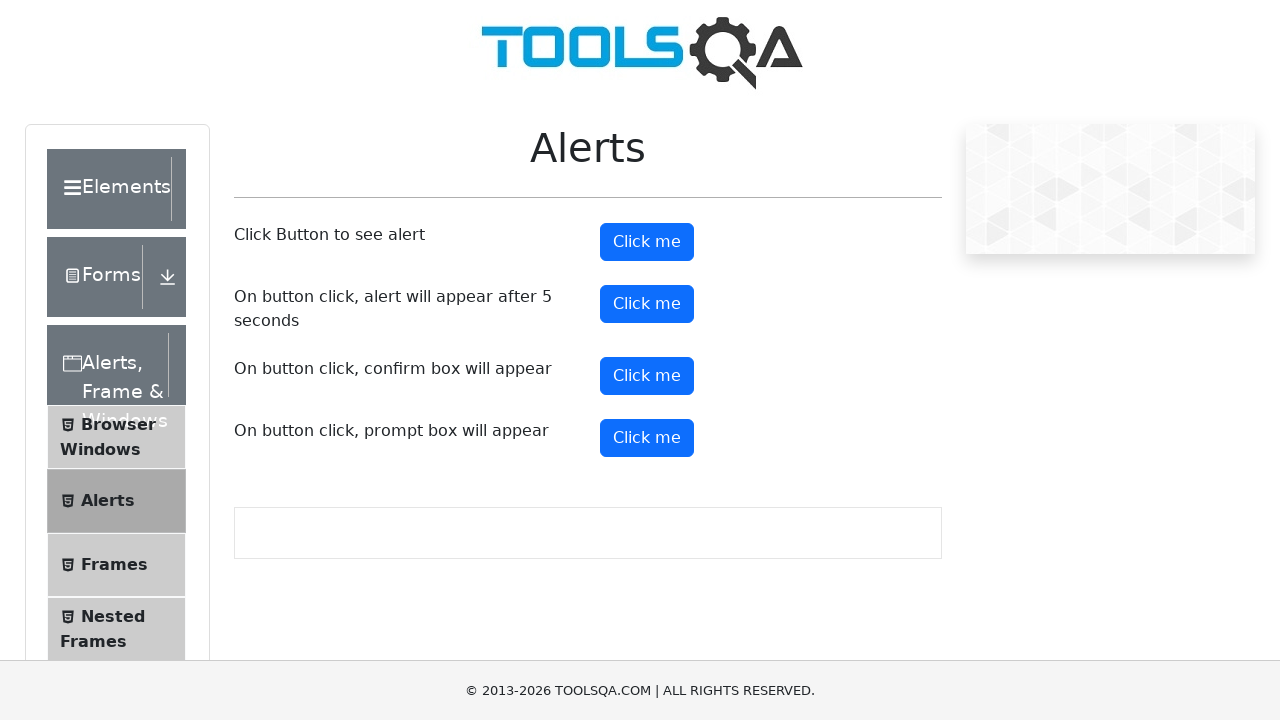

Clicked the prompt button at (647, 438) on #promtButton
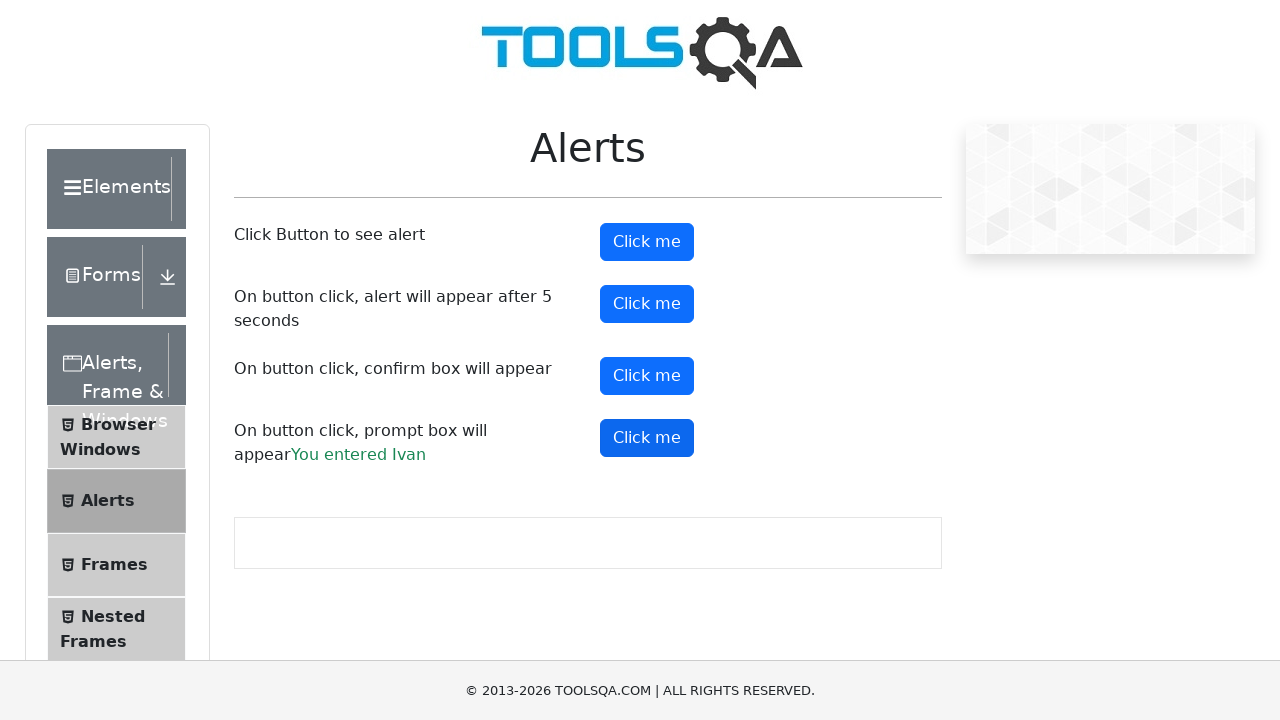

Prompt result element loaded and verified
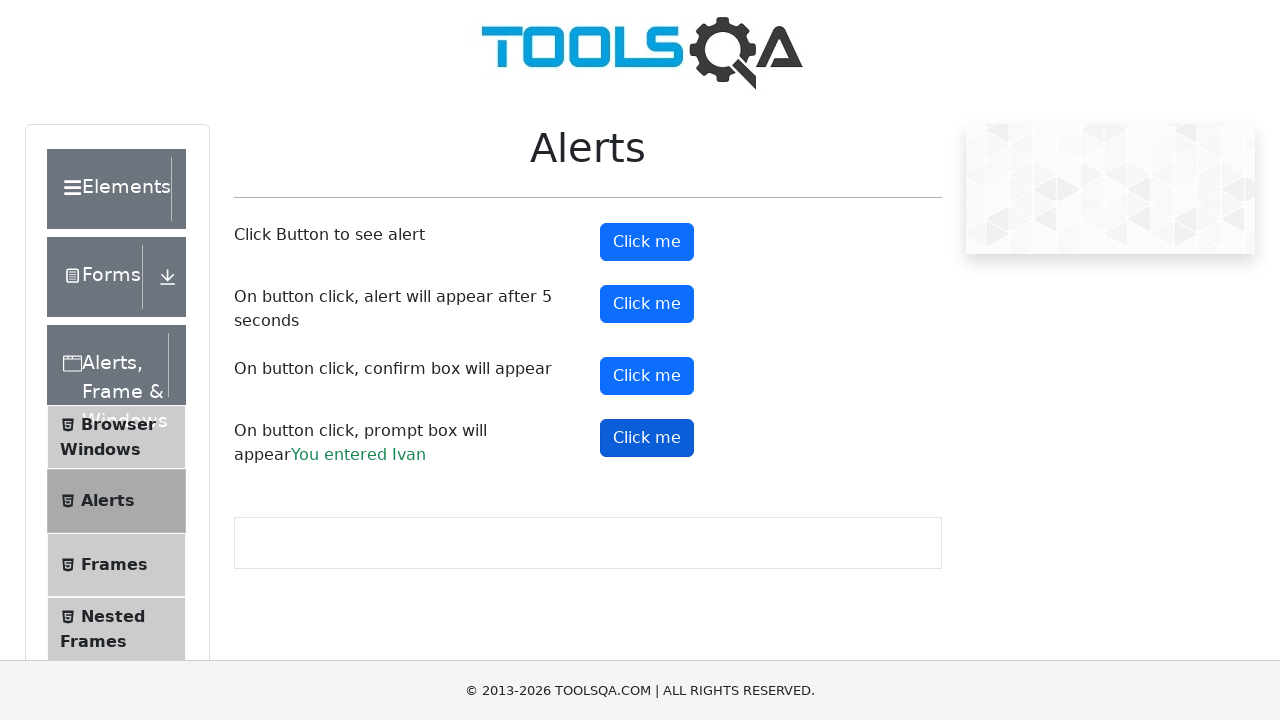

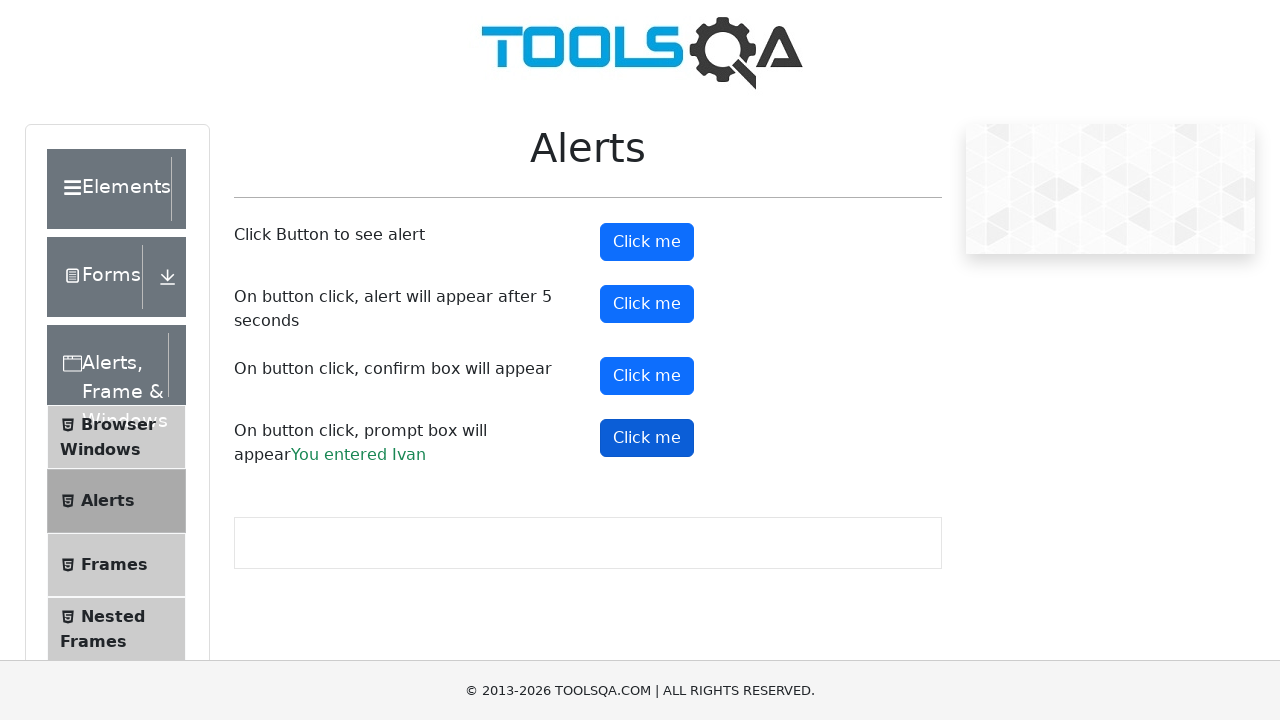